Tests web table interaction by locating and reading data from a specific cell in a courses table (row 8, column 2)

Starting URL: https://rahulshettyacademy.com/AutomationPractice/

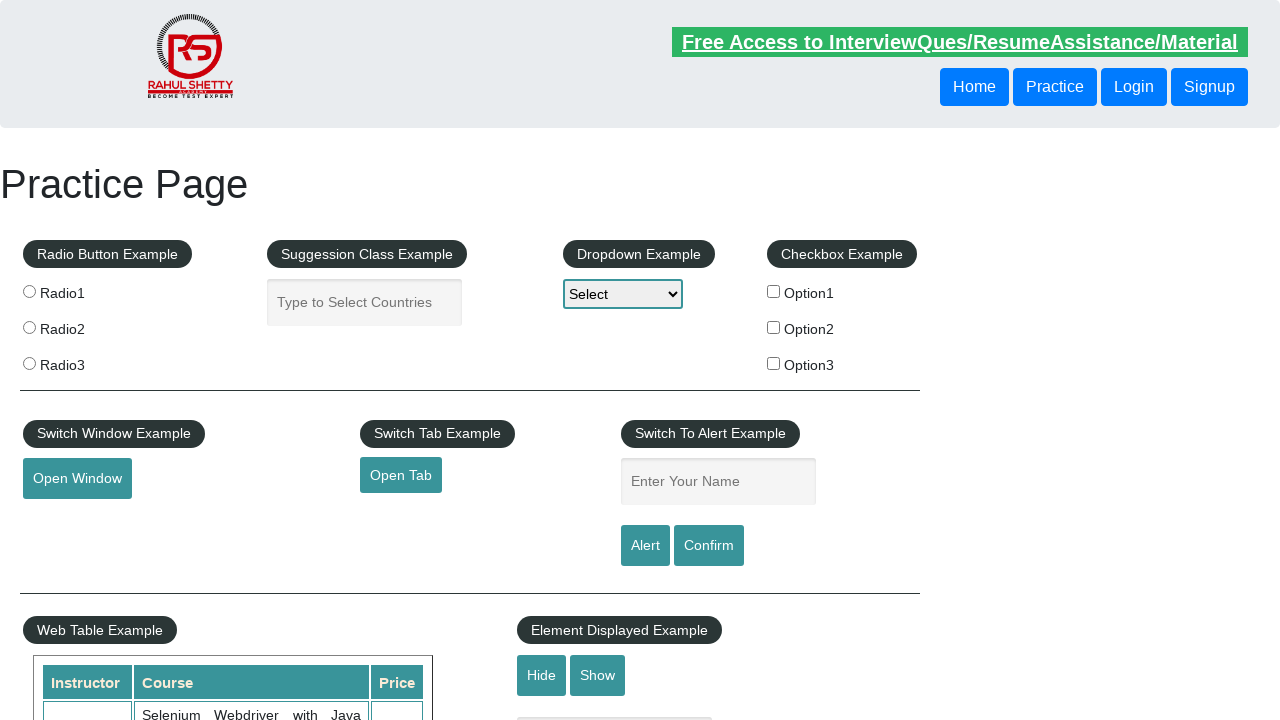

Waited for courses table to be visible
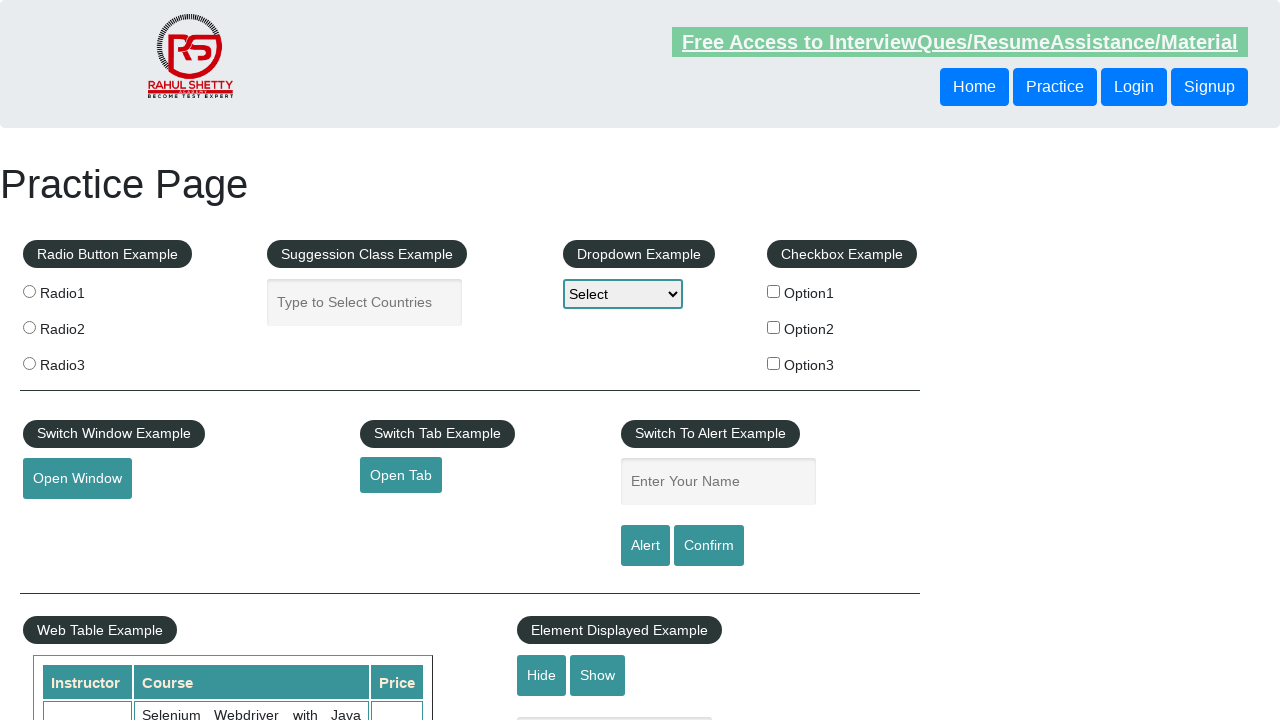

Located cell at row 8, column 2 in courses table
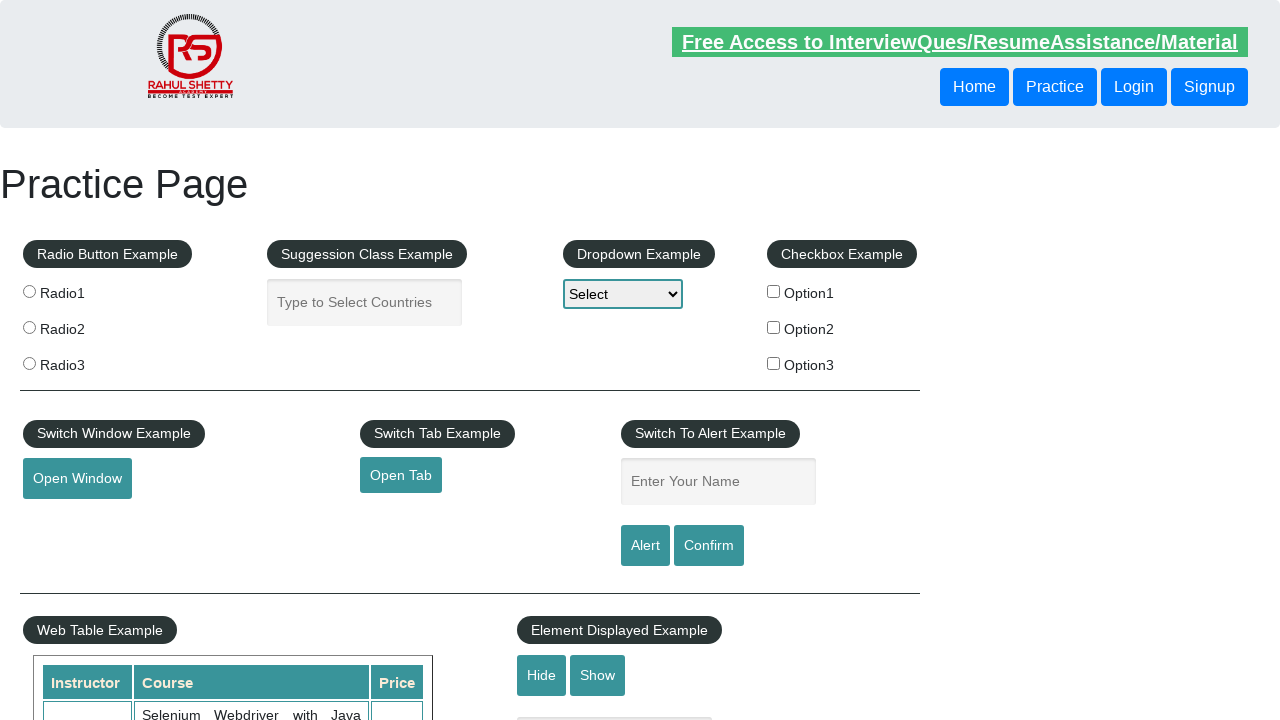

Waited for target cell to be ready
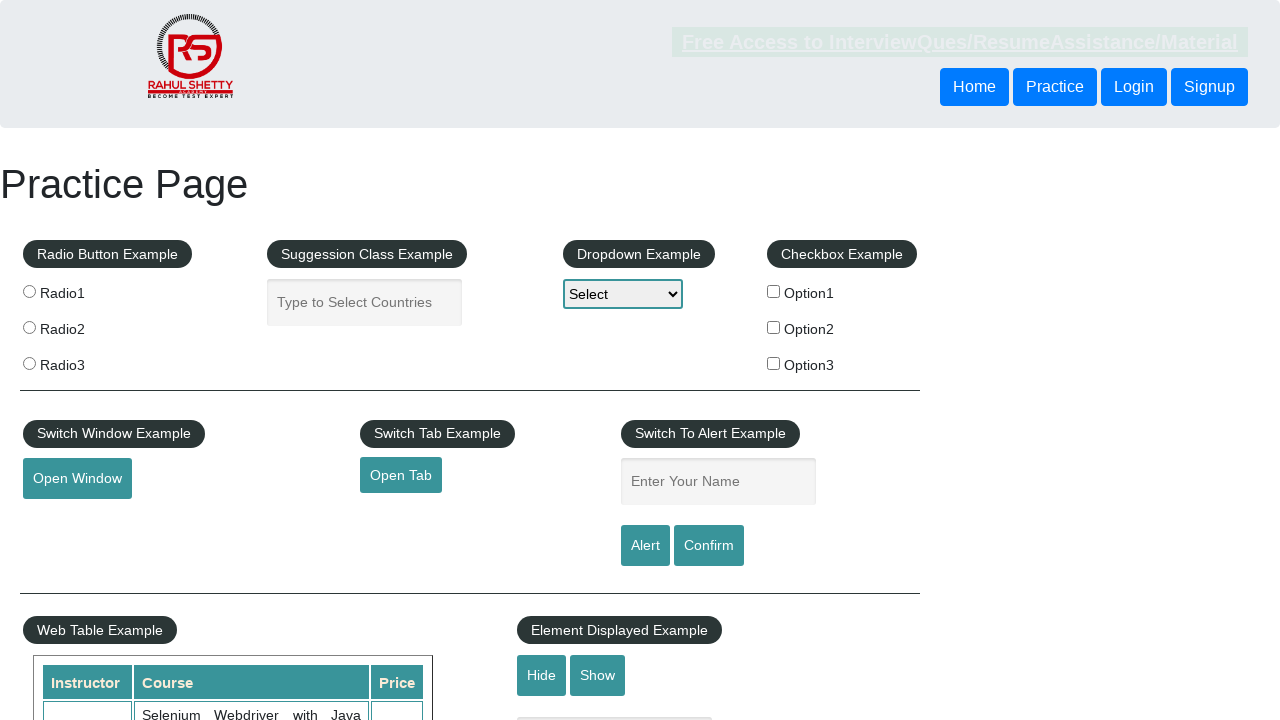

Verified that cell is visible
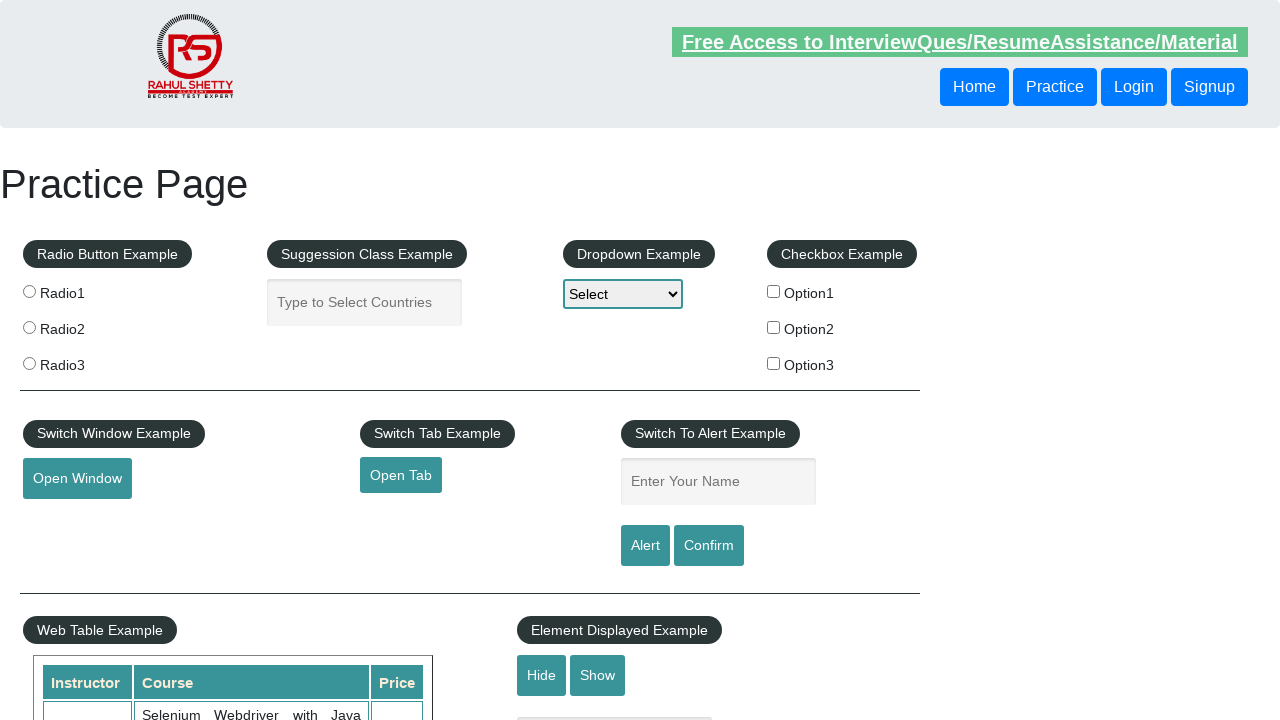

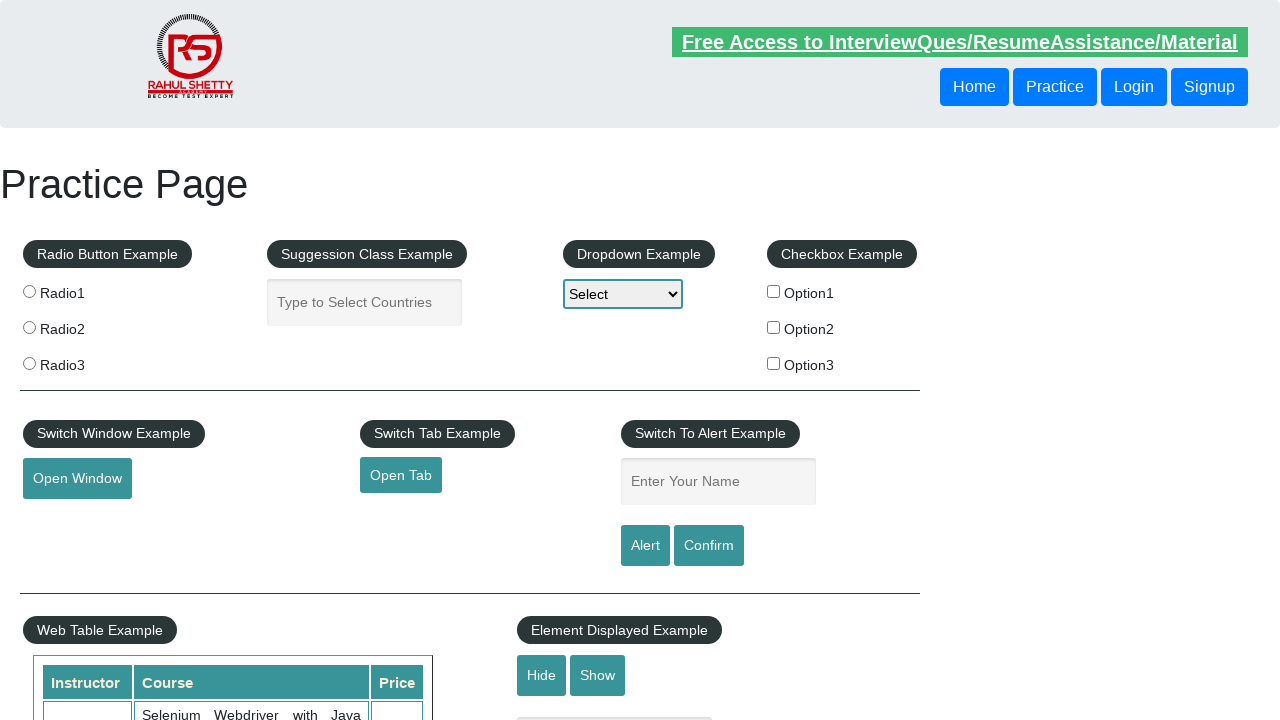